Navigates to monitors section, selects a monitor and adds it to cart

Starting URL: https://www.demoblaze.com/

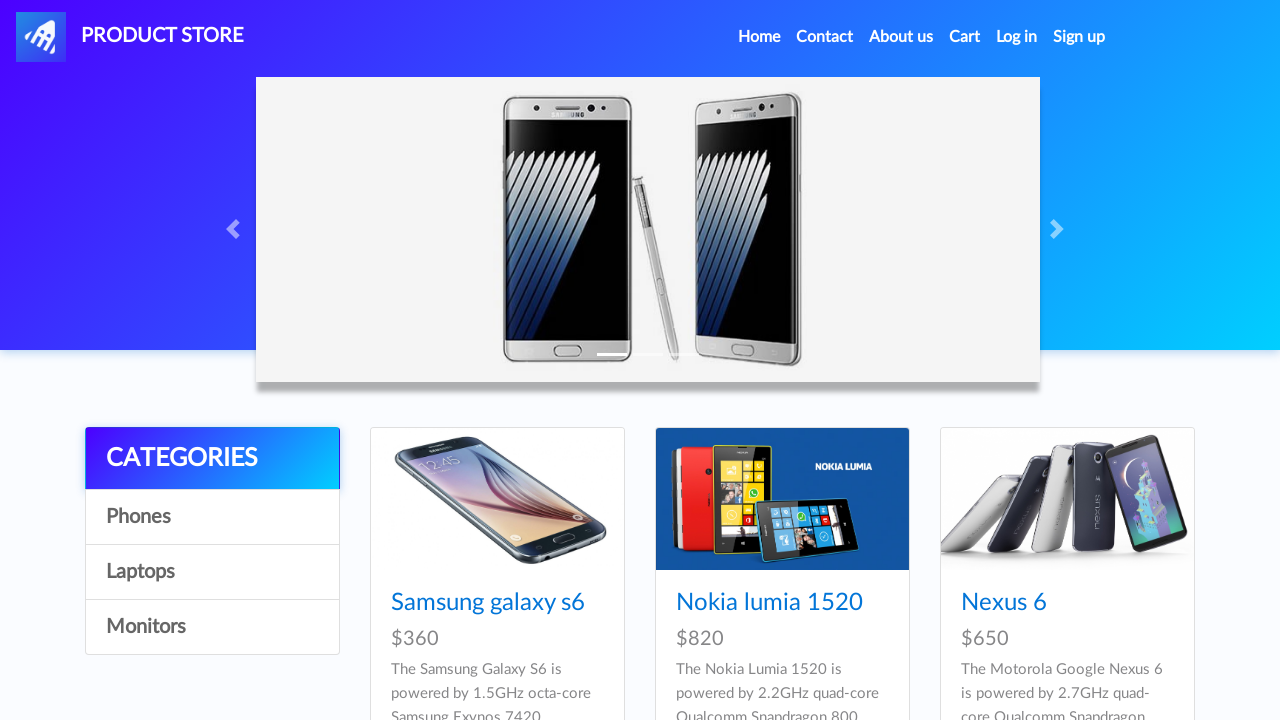

Clicked on Monitors category at (212, 627) on text=Monitors
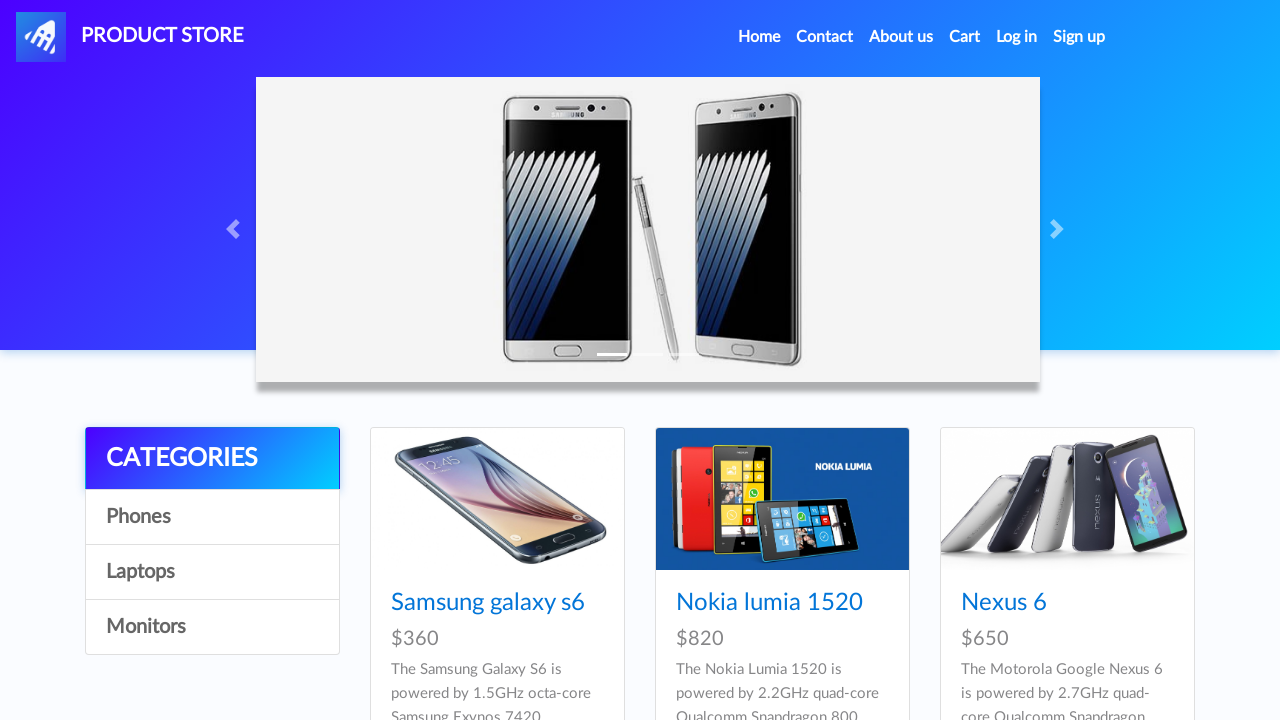

Waited 3 seconds for page to load
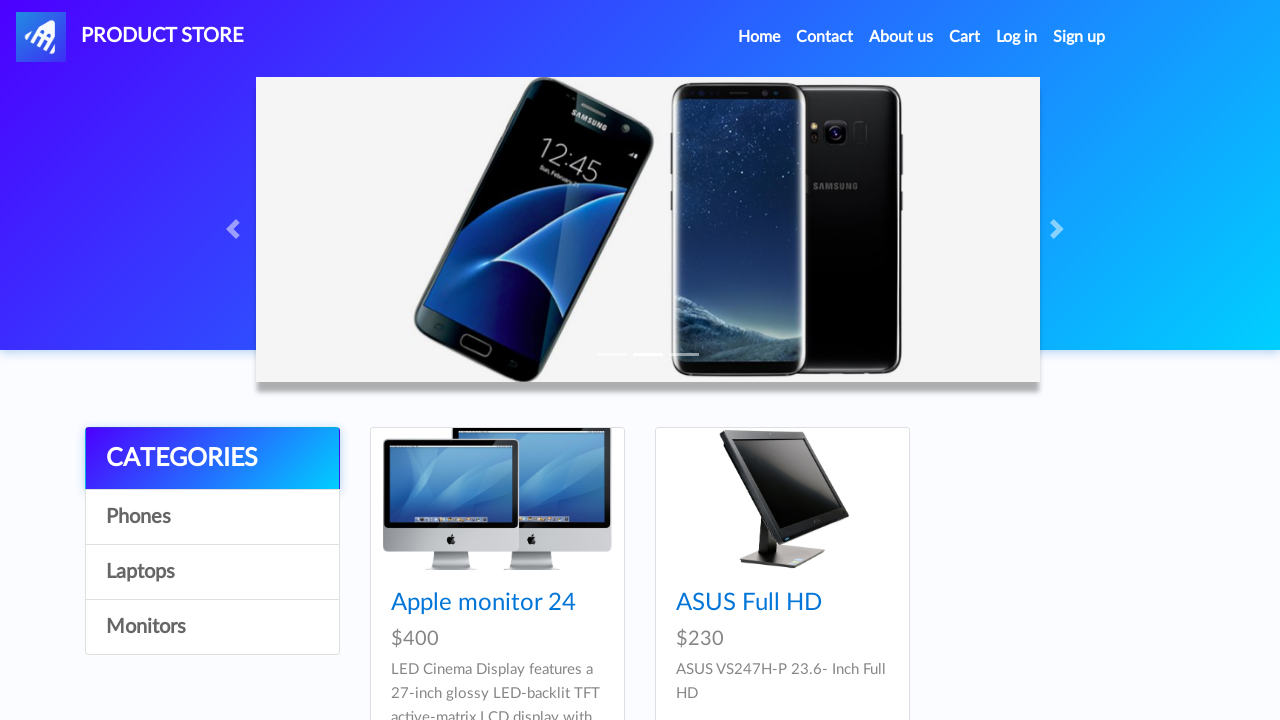

Clicked on first monitor in list at (484, 603) on xpath=//div[@id='tbodyid']/div[1]/div/div/h4/a
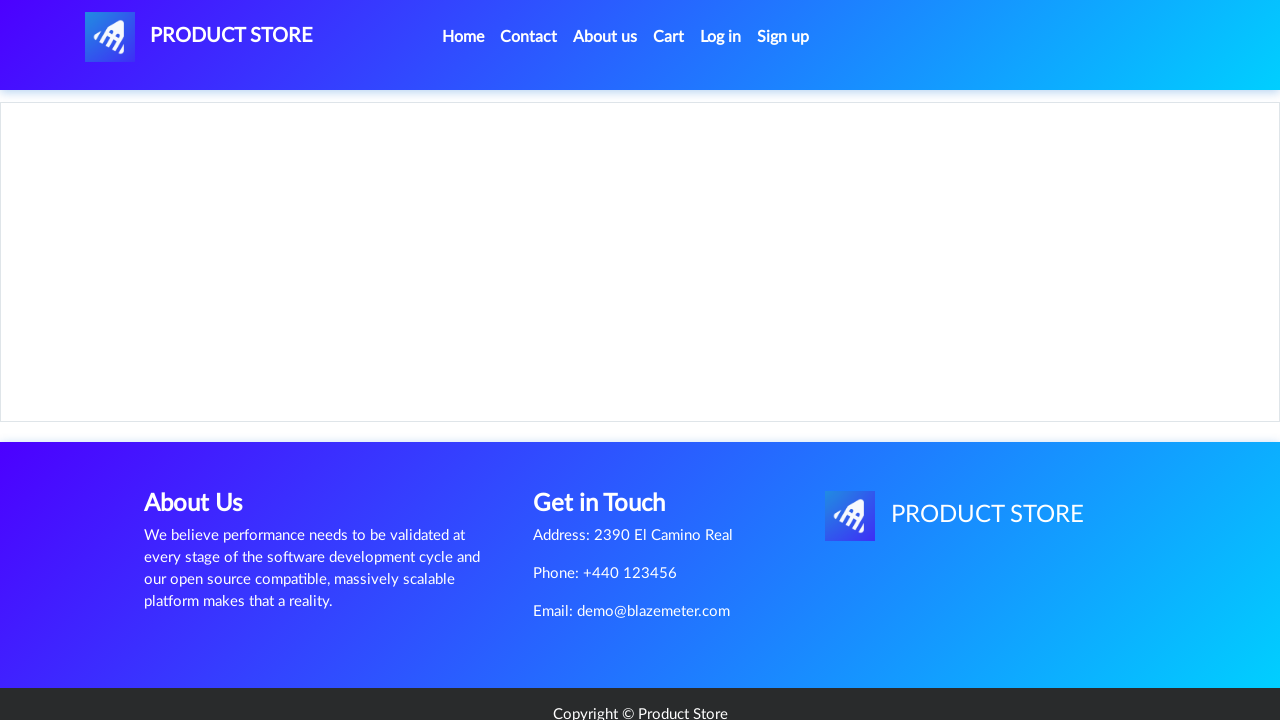

Waited 3 seconds for monitor details to load
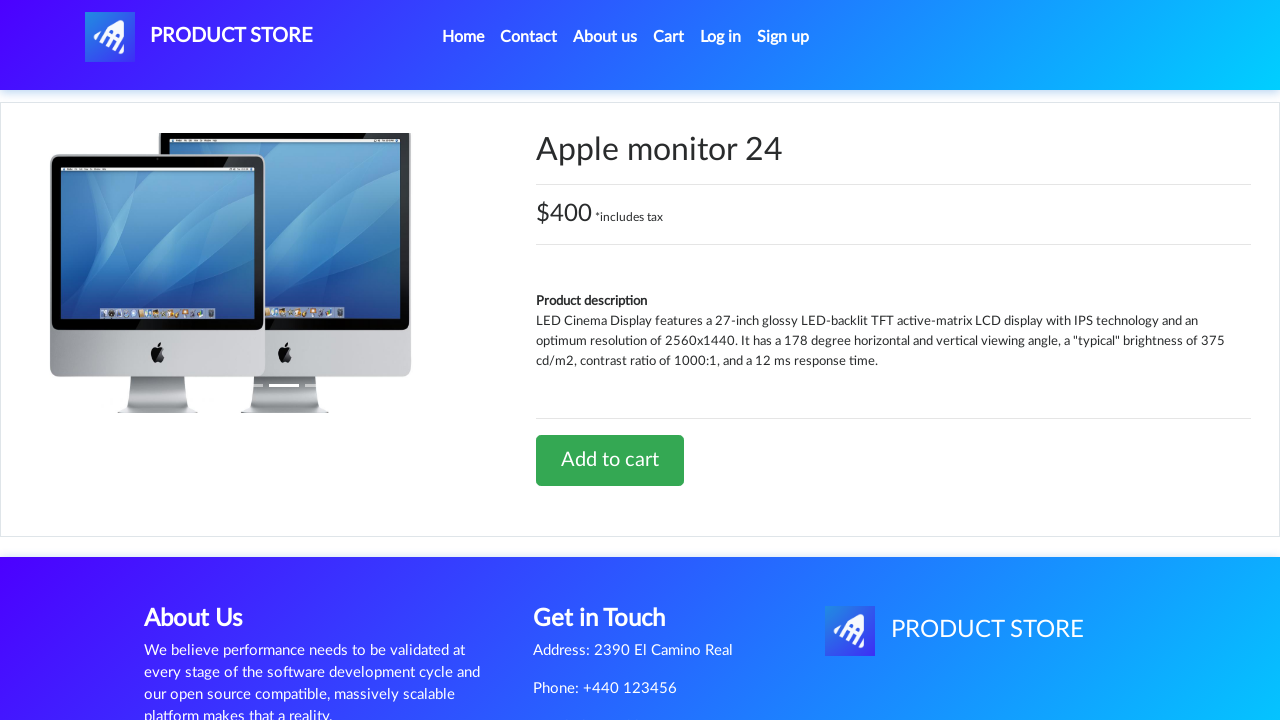

Clicked Add to Cart button at (610, 460) on xpath=//div[@id='tbodyid']/div[2]/div/a
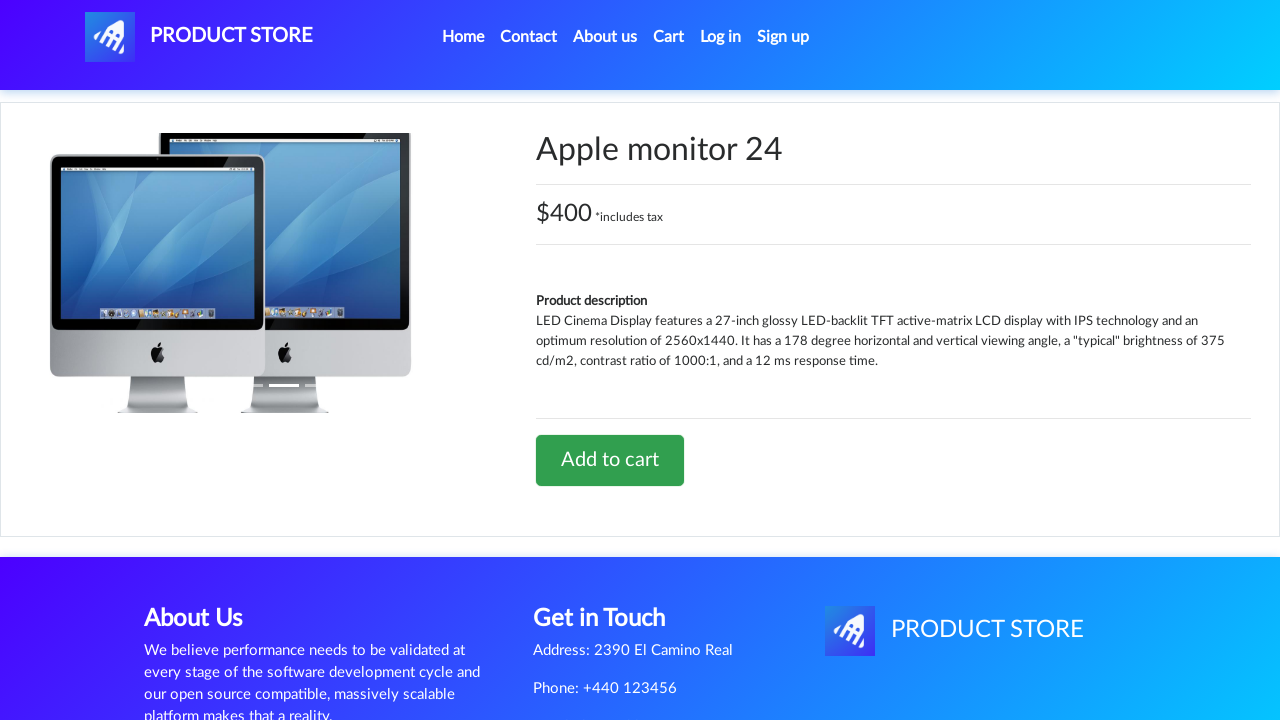

Waited 3 seconds for cart action to process
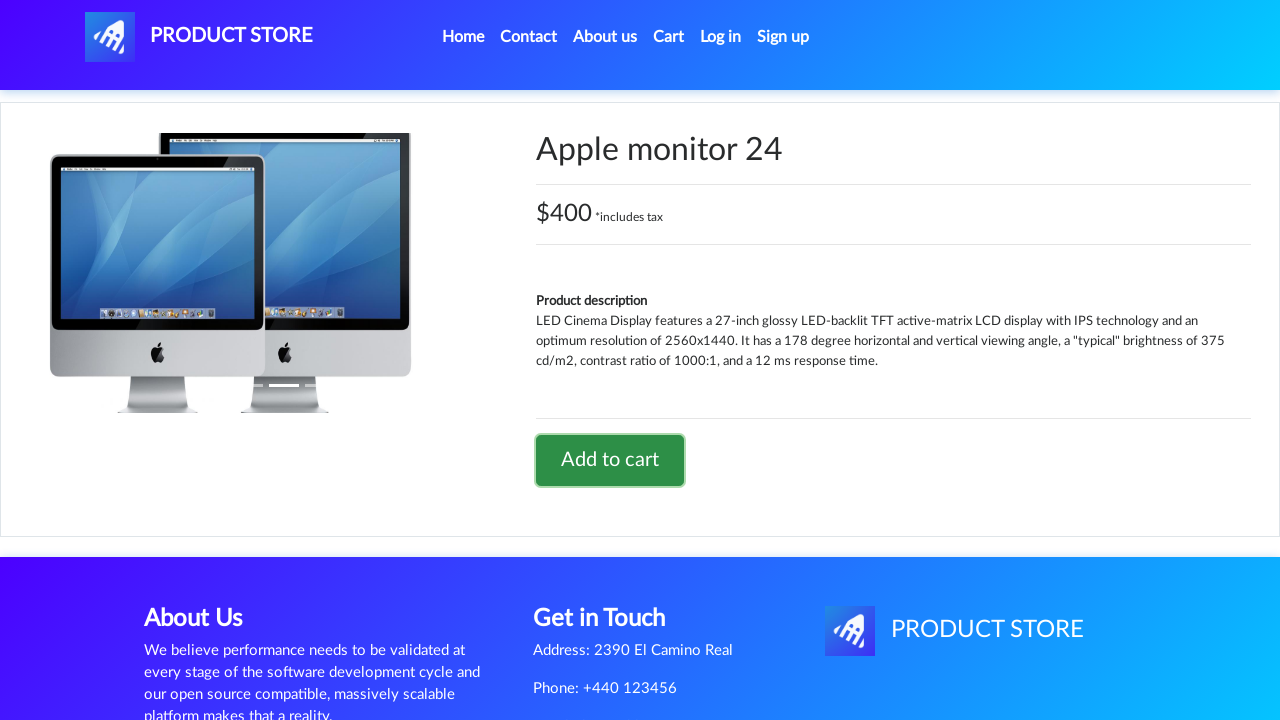

Set up dialog handler to accept confirmation alert
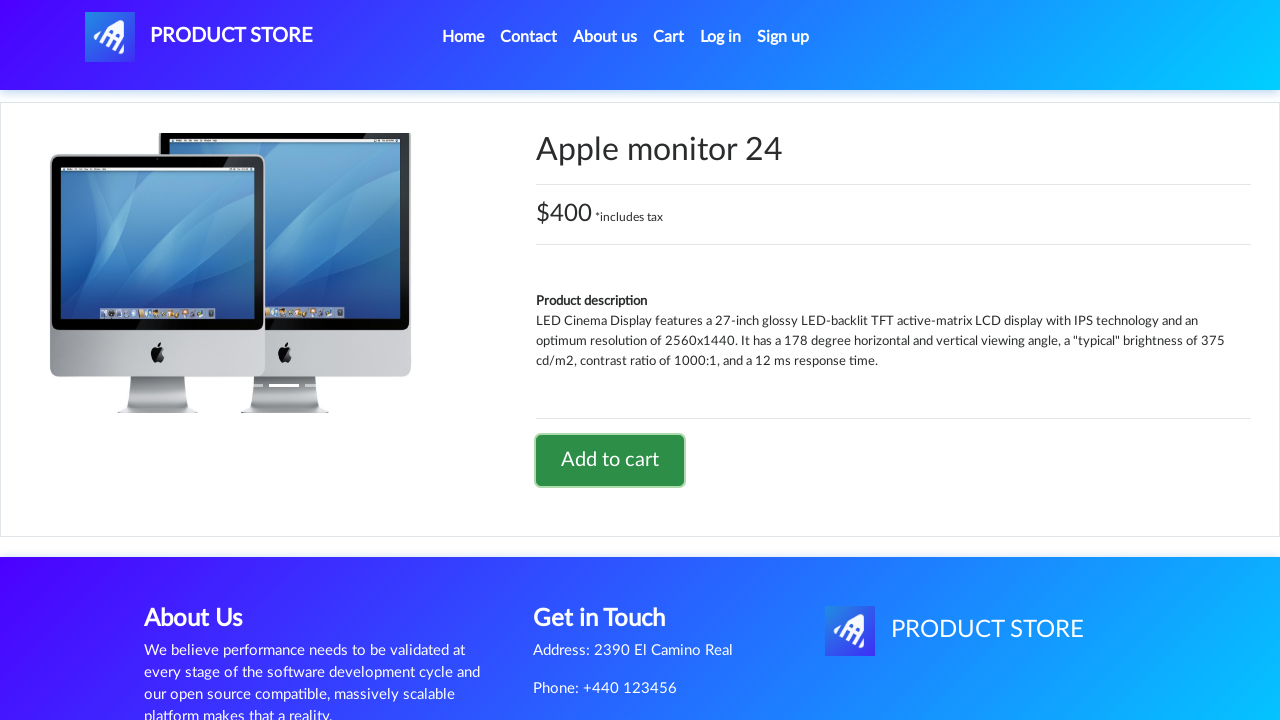

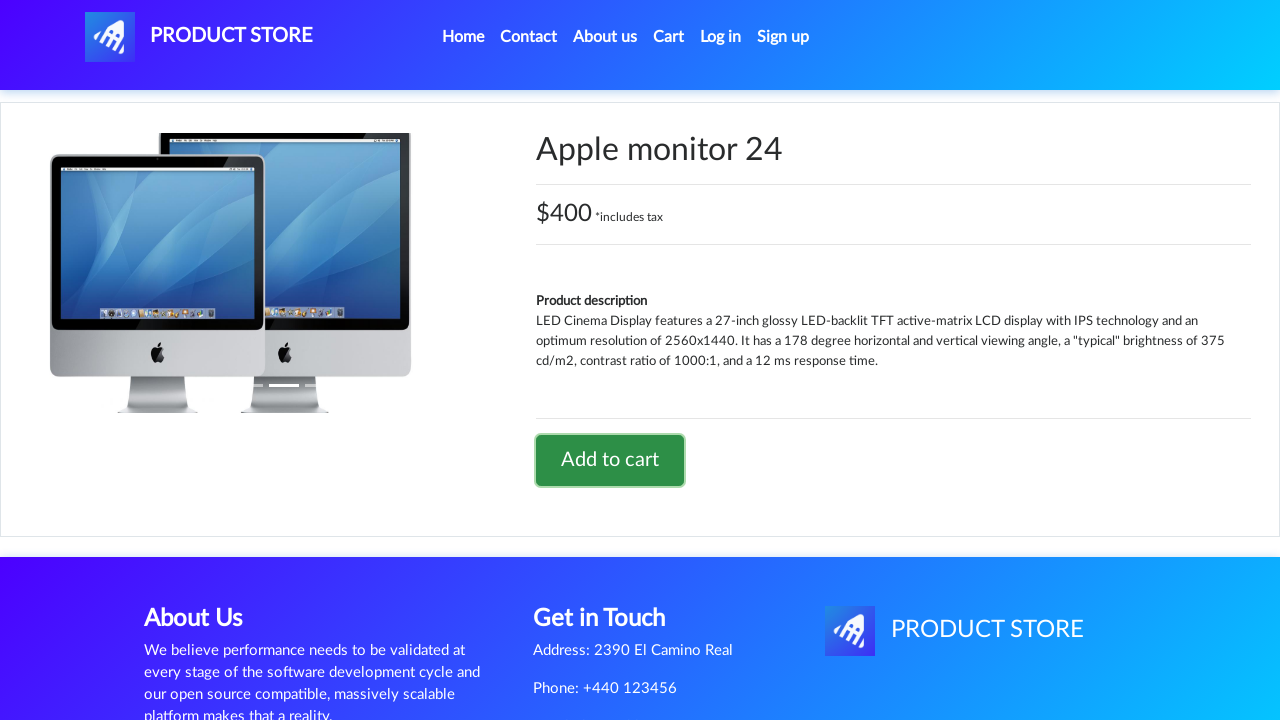